Tests checkbox functionality by finding all checkbox inputs within a form and selecting any that are not already selected

Starting URL: http://echoecho.com/htmlforms09.htm

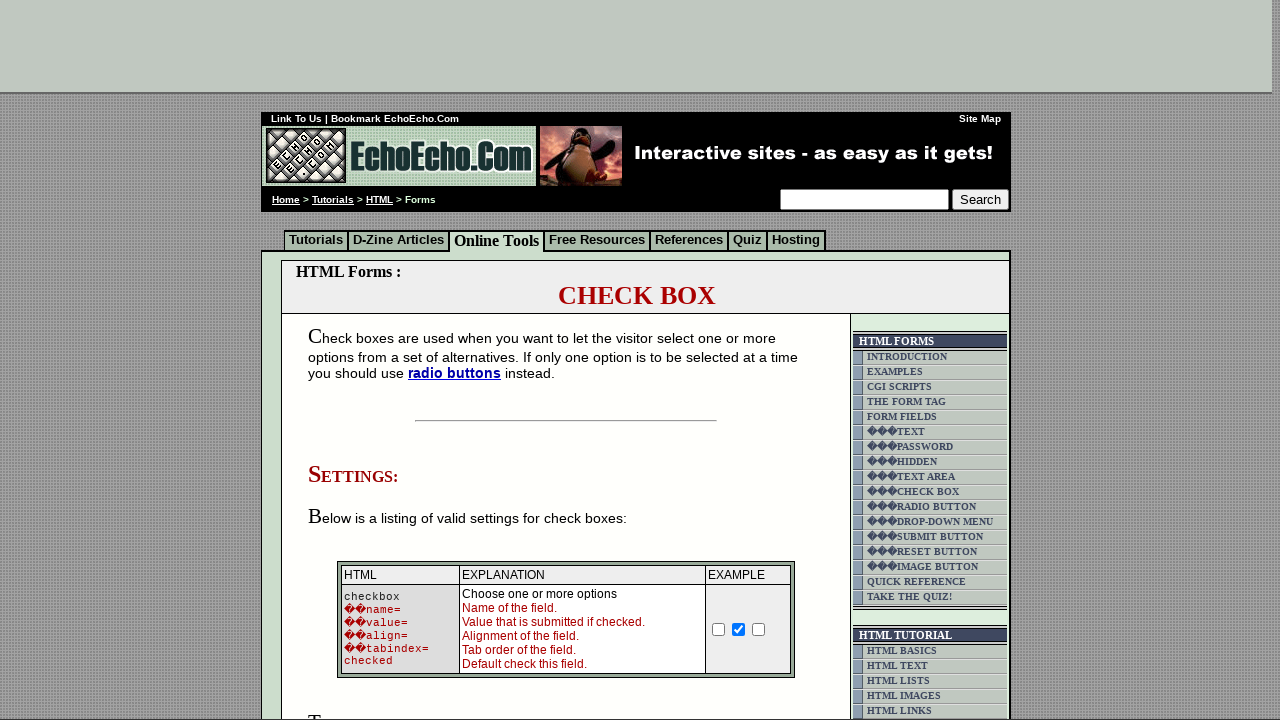

Waited for page to load - DOM content loaded
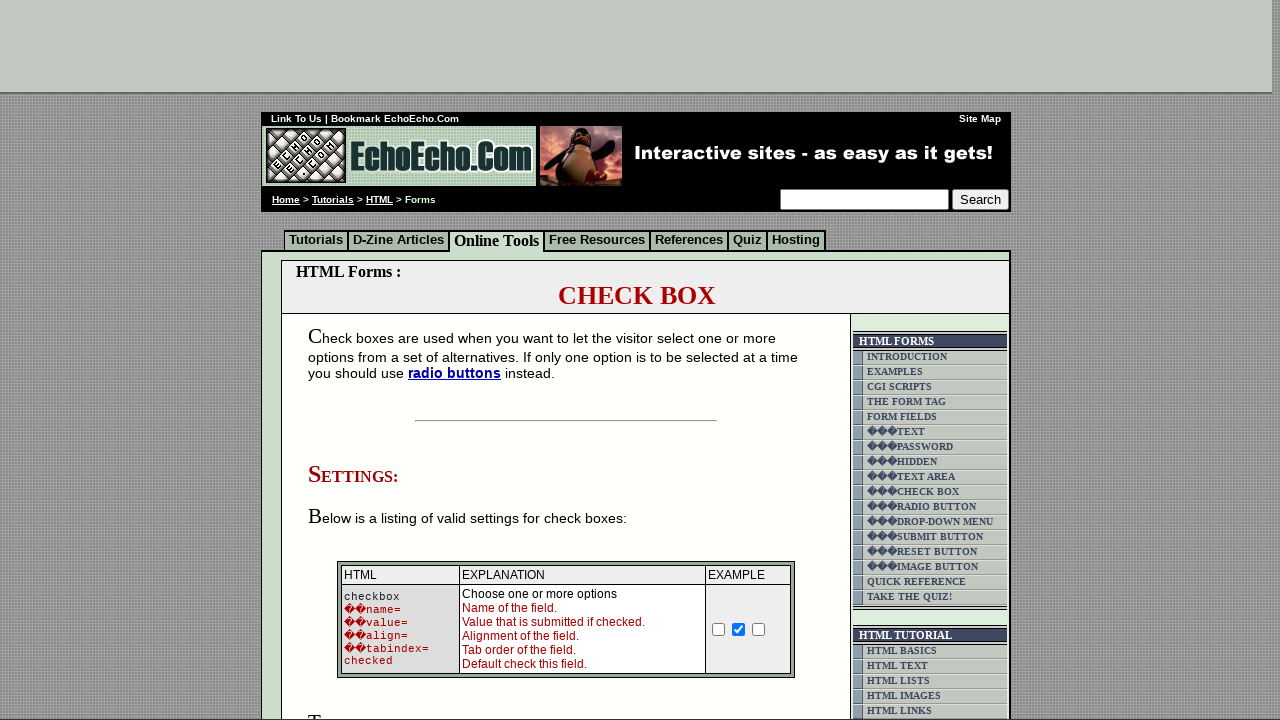

Found all checkbox inputs in the form
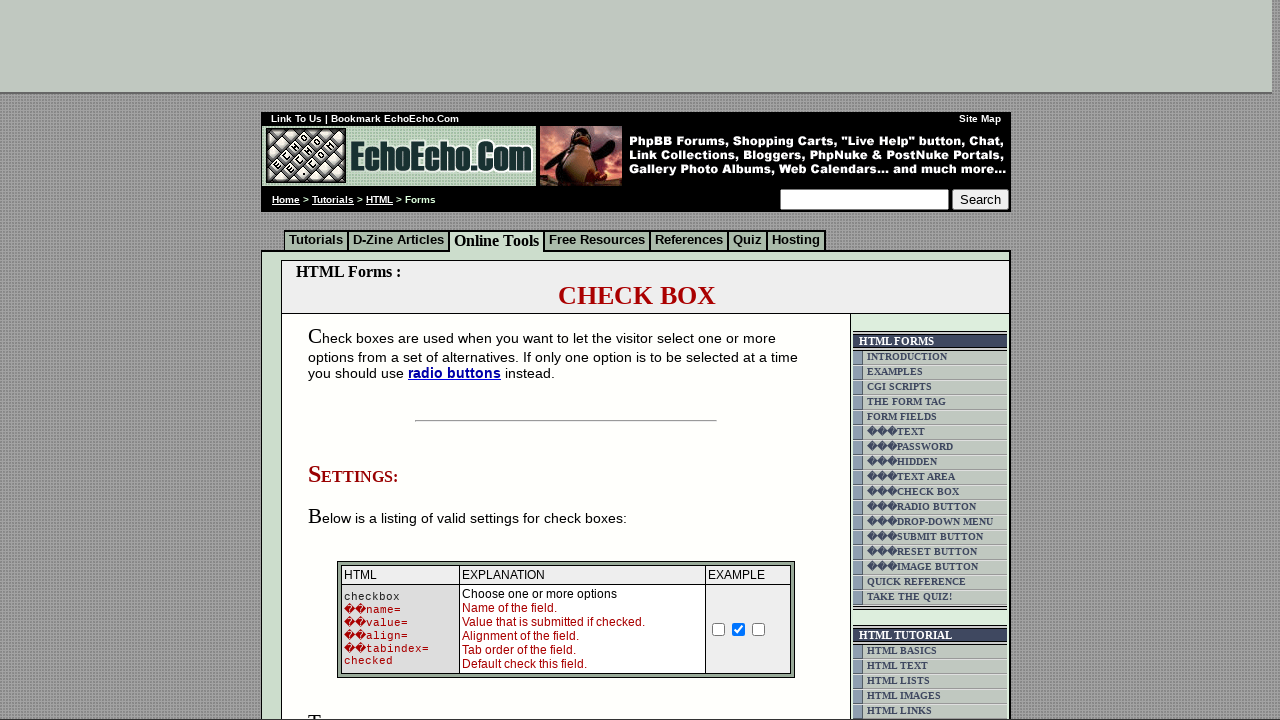

Clicked an unchecked checkbox to select it at (719, 629) on input[type='checkbox'] >> nth=0
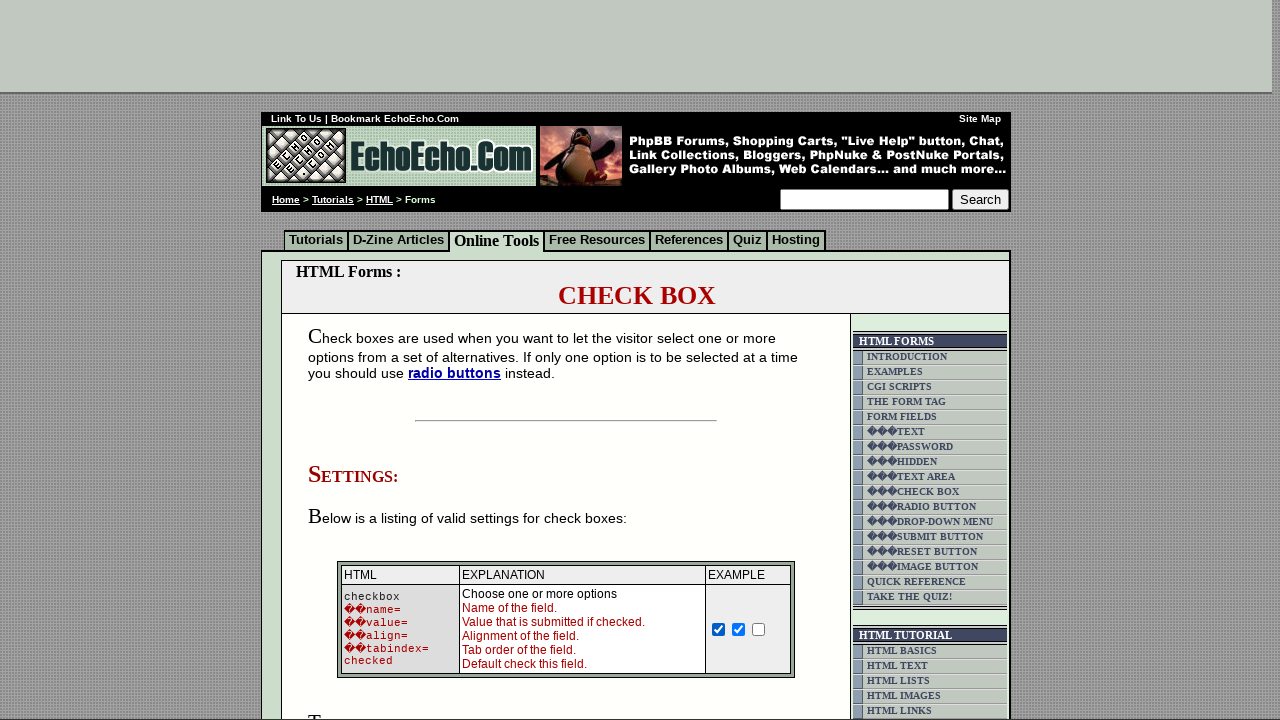

Clicked an unchecked checkbox to select it at (759, 629) on input[type='checkbox'] >> nth=2
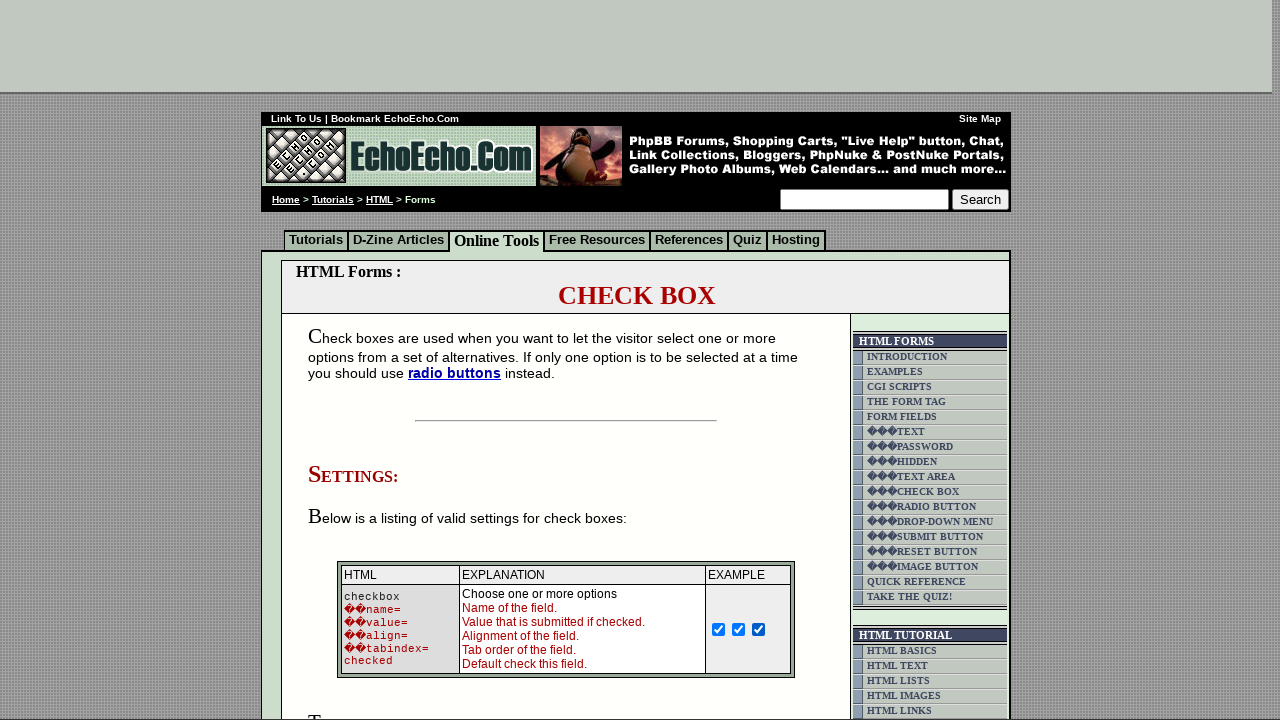

Clicked an unchecked checkbox to select it at (354, 360) on input[type='checkbox'] >> nth=3
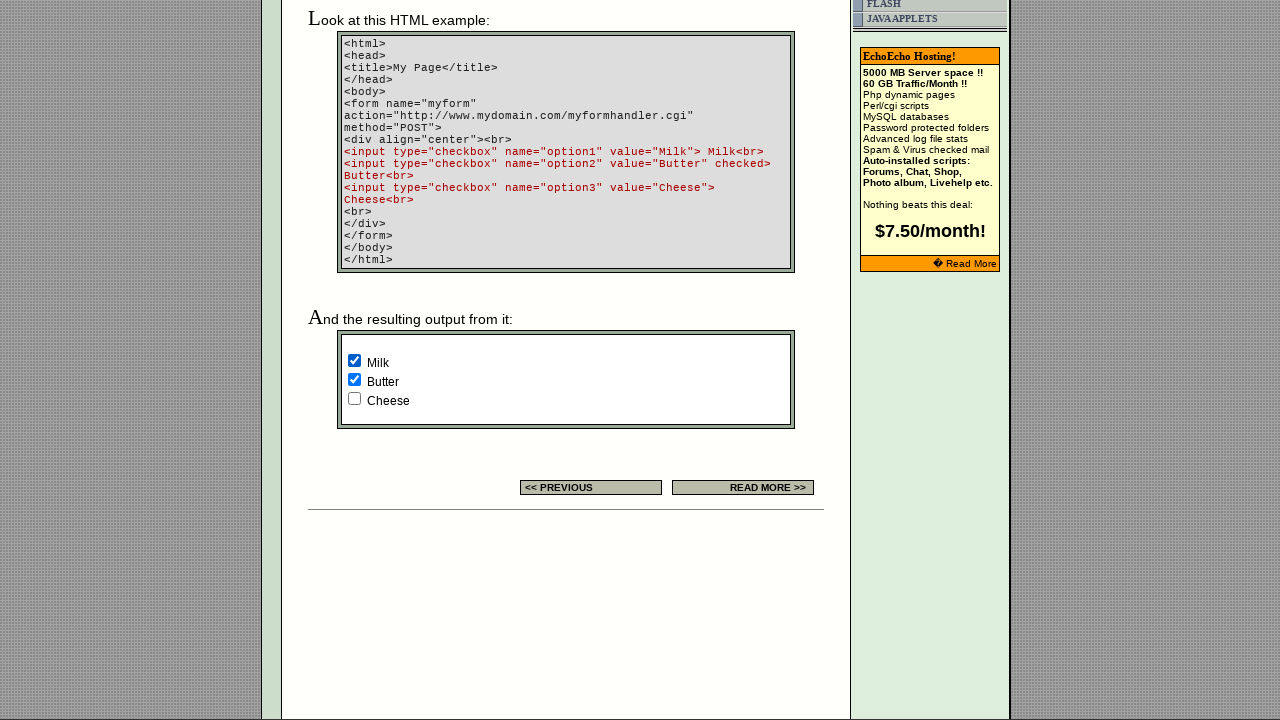

Clicked an unchecked checkbox to select it at (354, 398) on input[type='checkbox'] >> nth=5
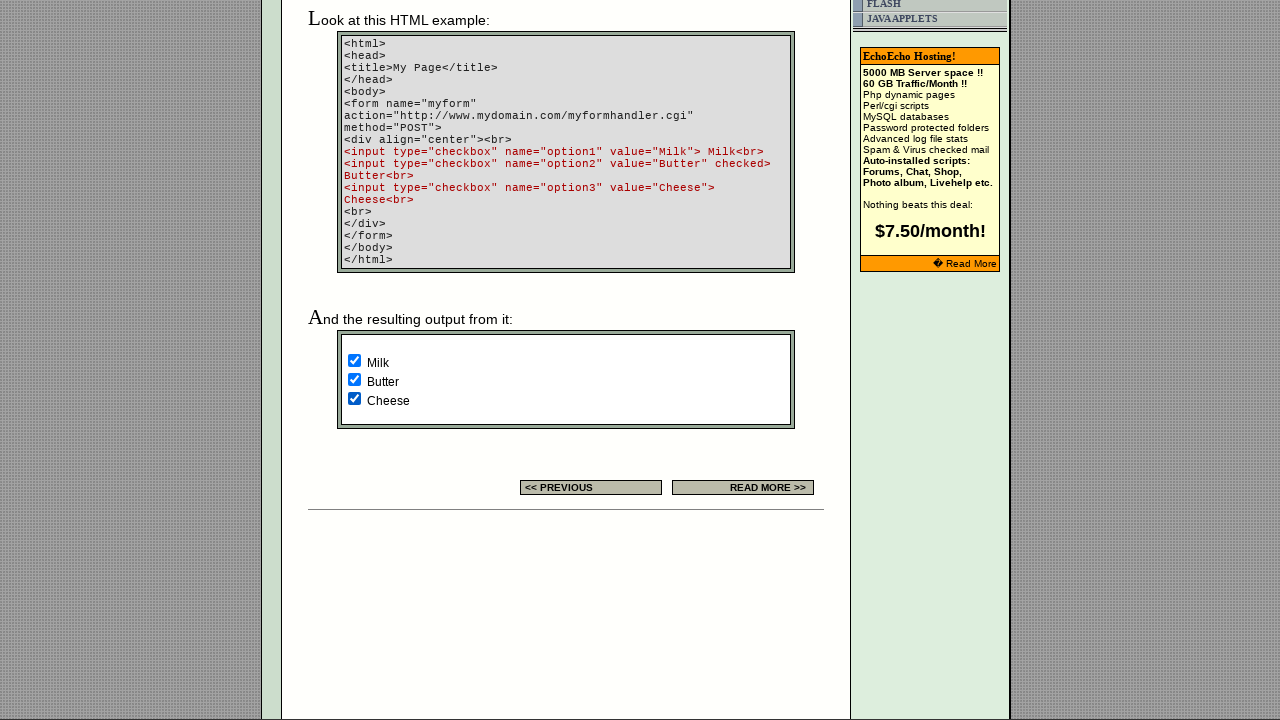

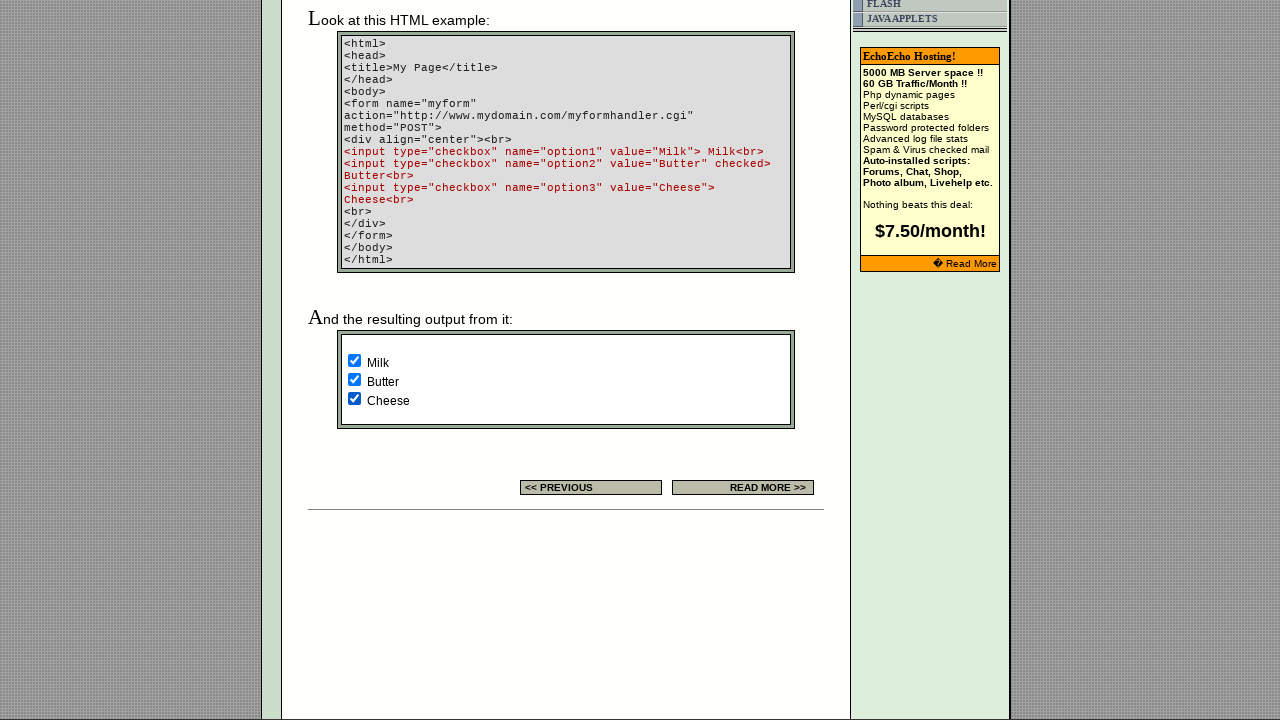